Tests different content types (Social Media Campaign, Email Campaign, Landing Page) by selecting each one and partially filling the form to verify they work correctly.

Starting URL: https://agentic-marketing-generator.netlify.app/create

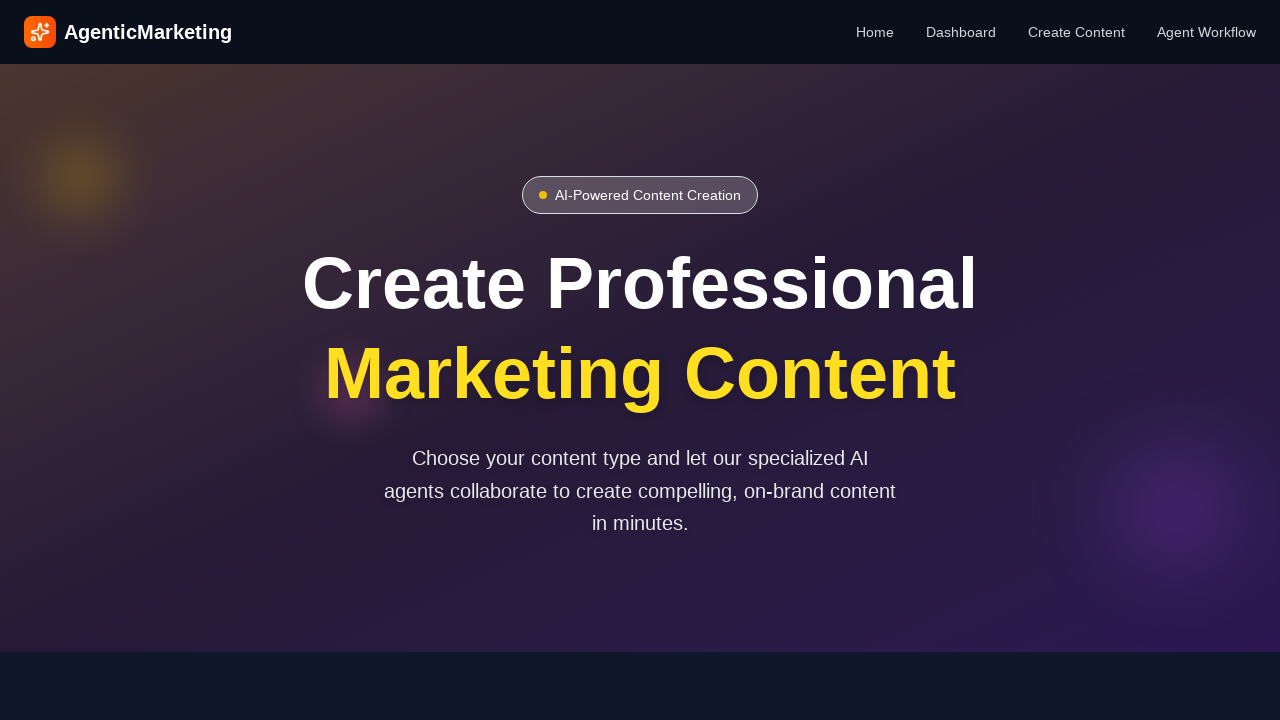

Navigated to create page for testing Social Media Campaign
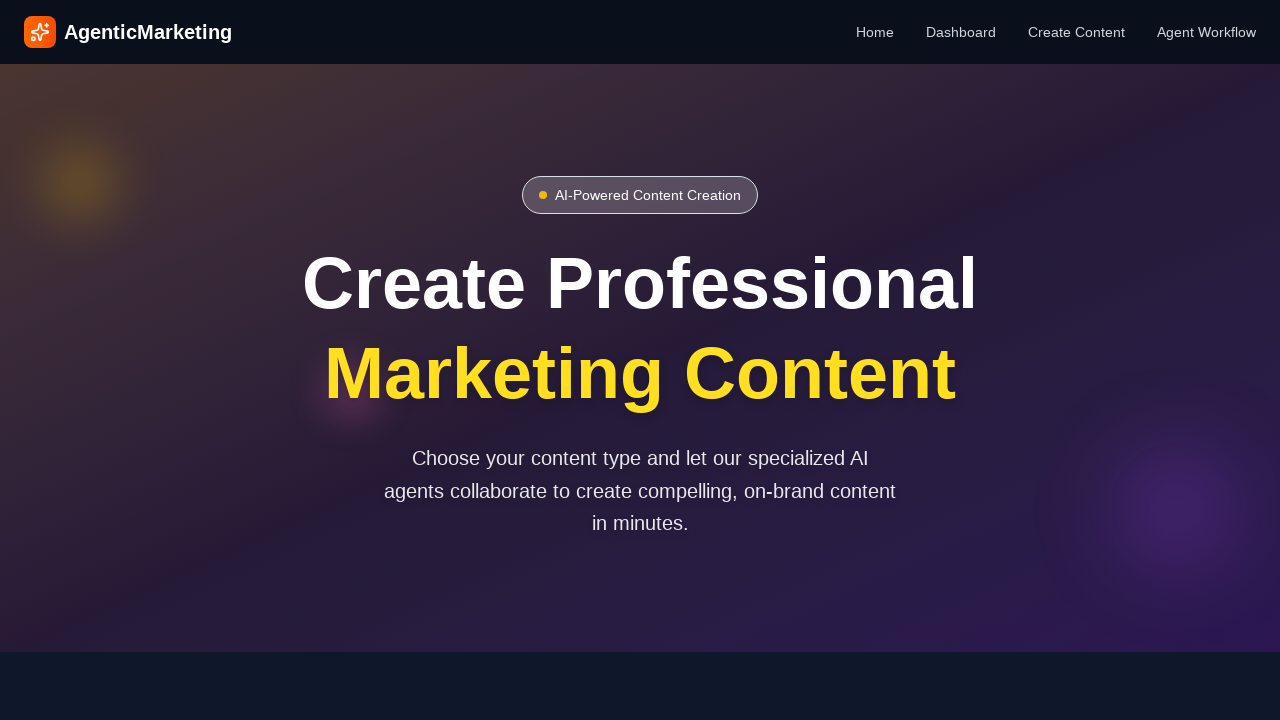

Waited for page to load (networkidle)
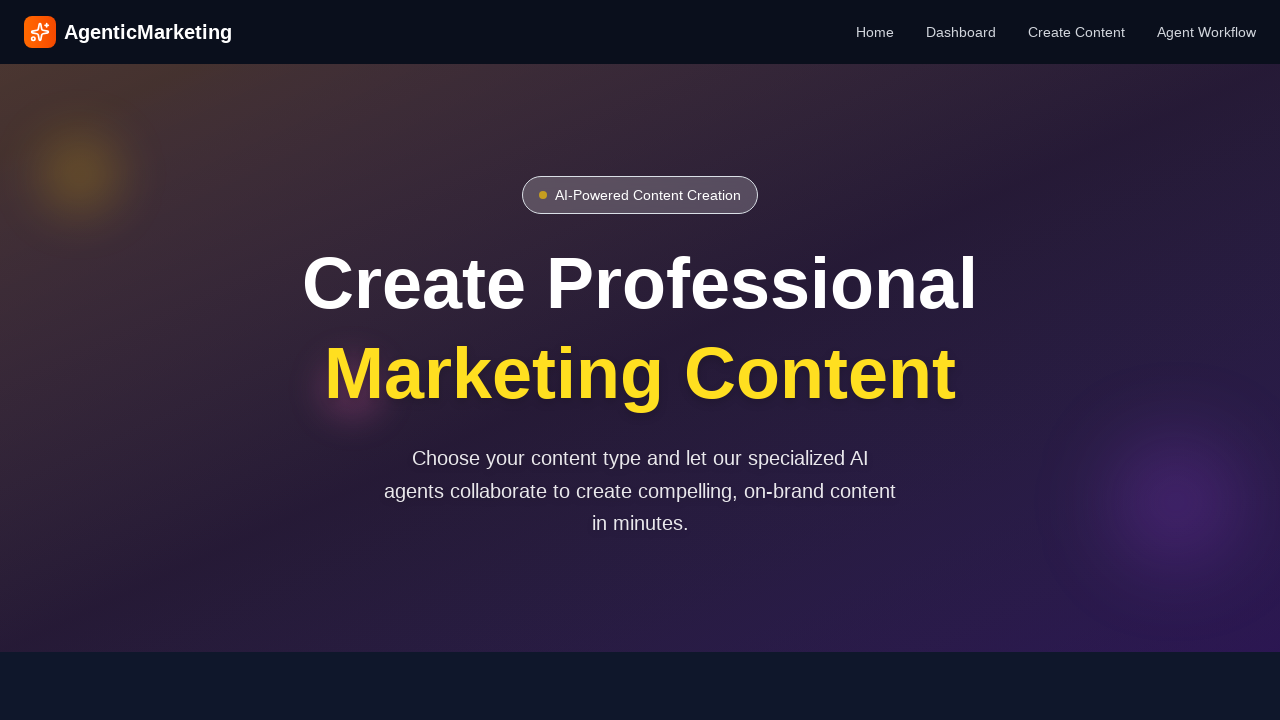

Scrolled to bottom of page to reveal content type options
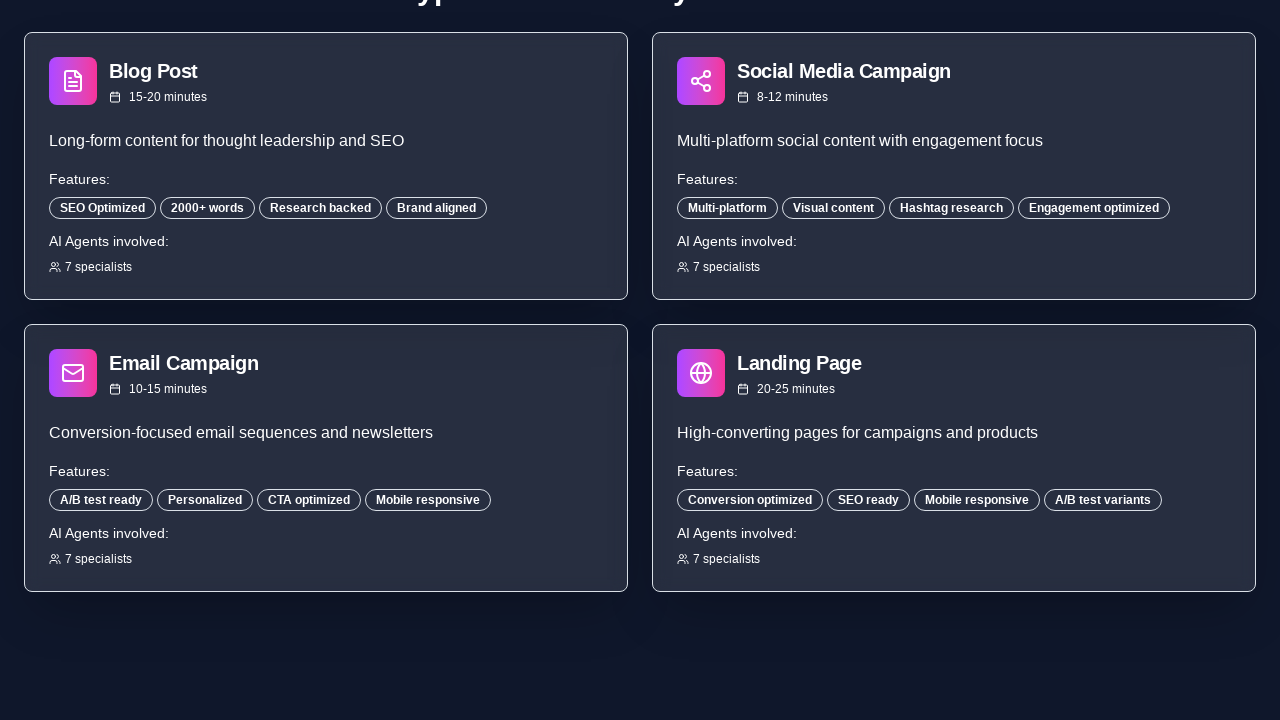

Located content type card for 'Social Media Campaign'
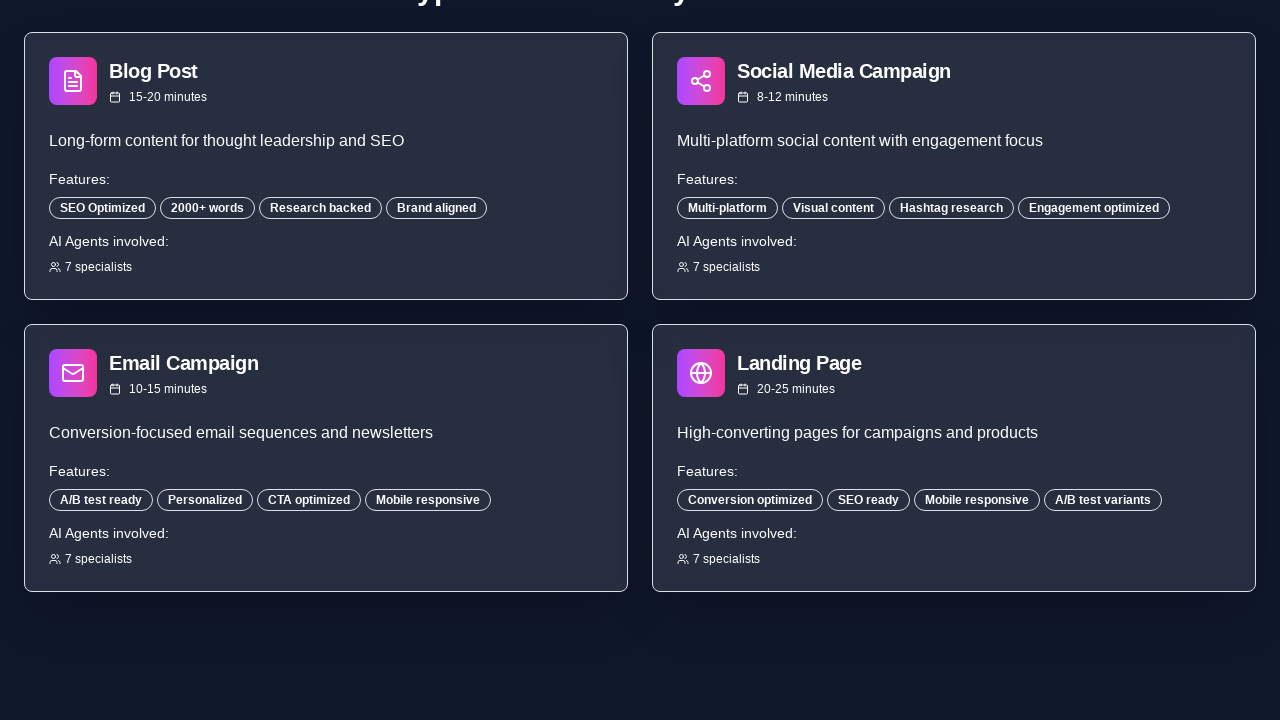

Clicked on 'Social Media Campaign' card at (954, 80) on text="Social Media Campaign" >> .. >> .. >> ..
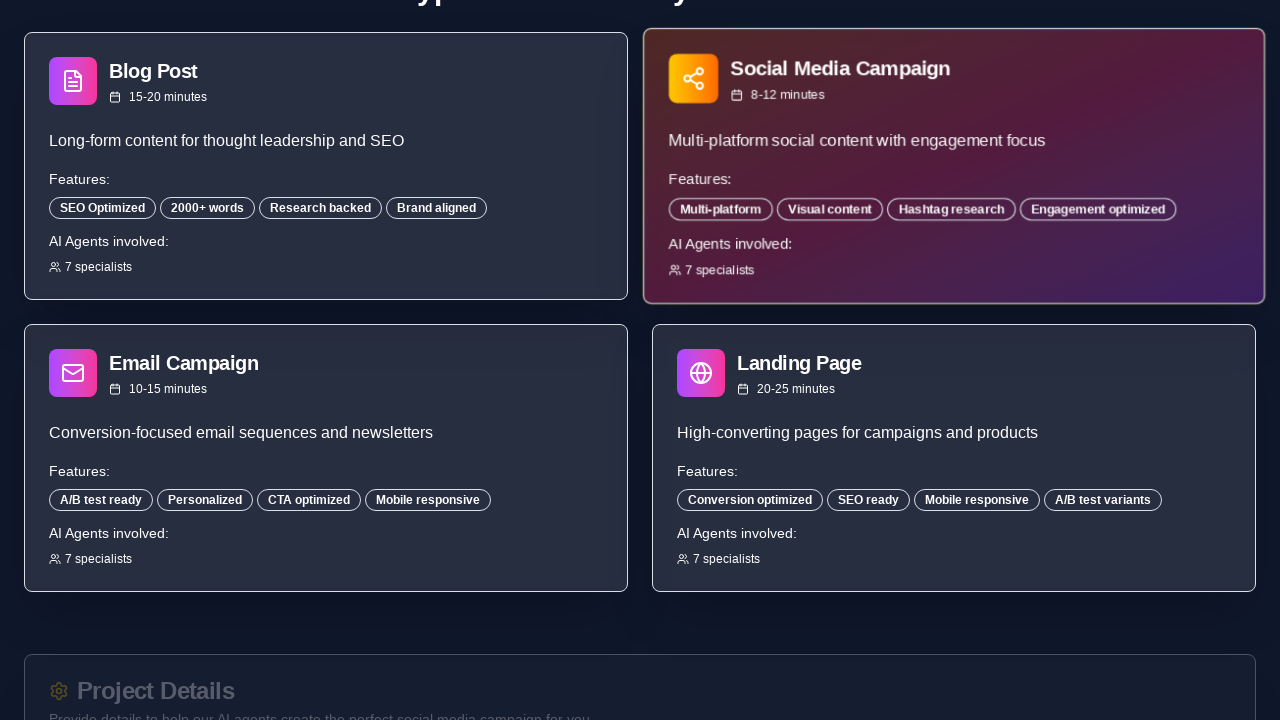

Waited for form to appear
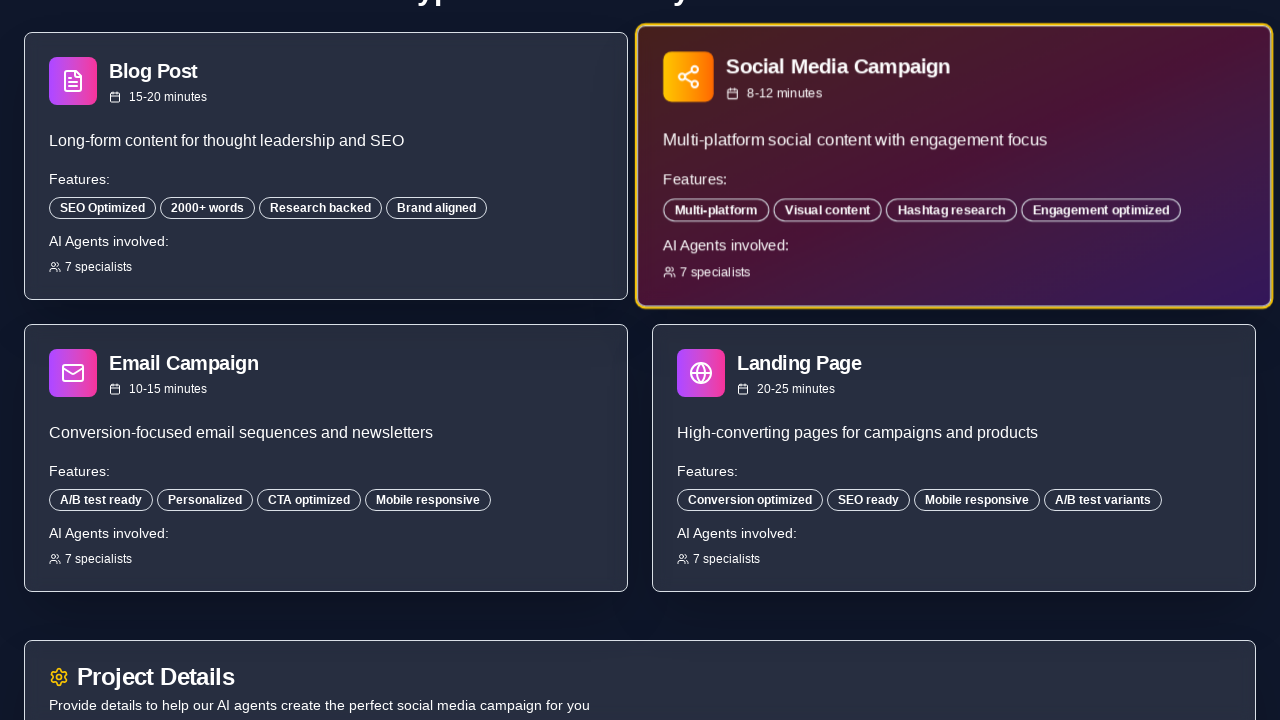

Found 4 textarea fields in form
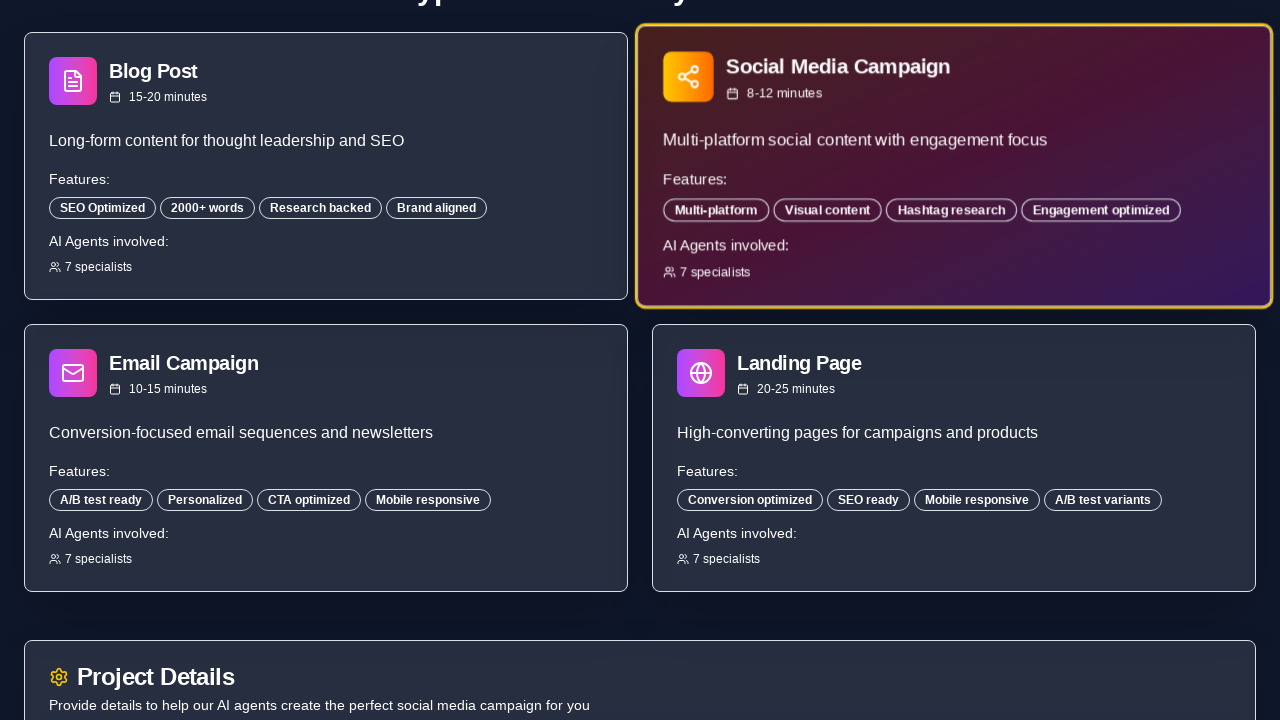

Filled first textarea with sample content topic on textarea >> nth=0
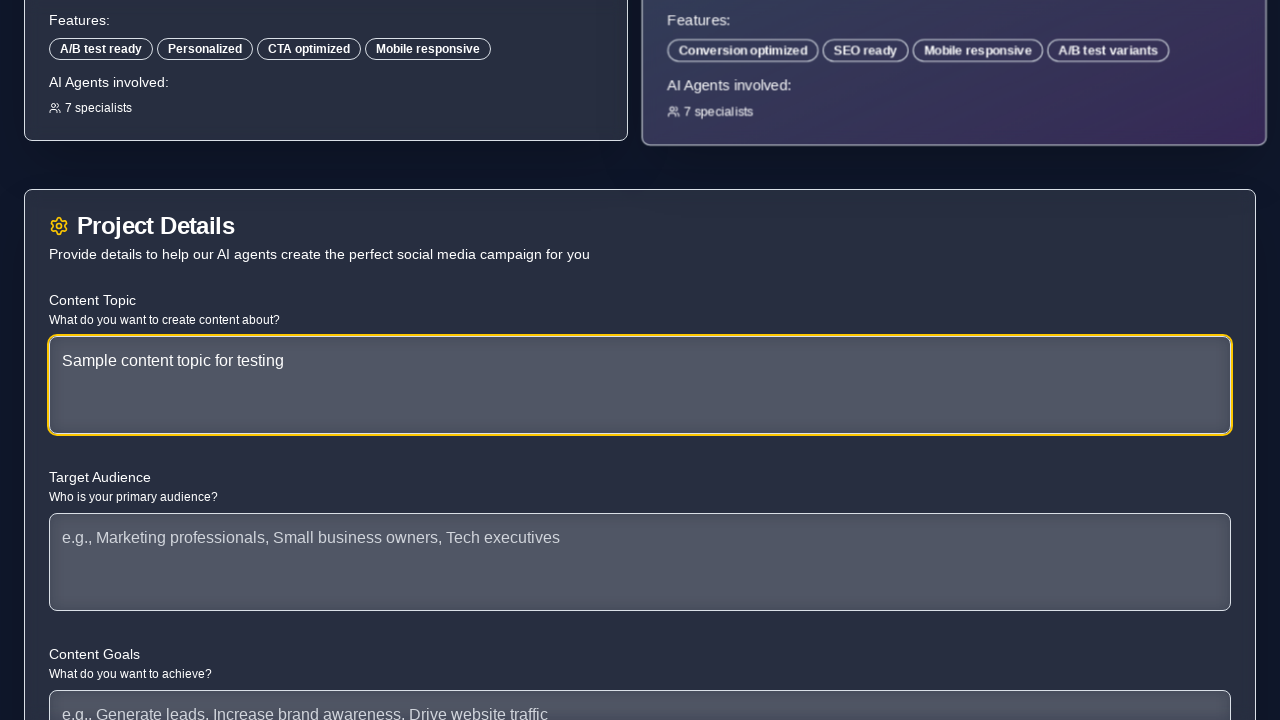

Filled second textarea with target audience on textarea >> nth=1
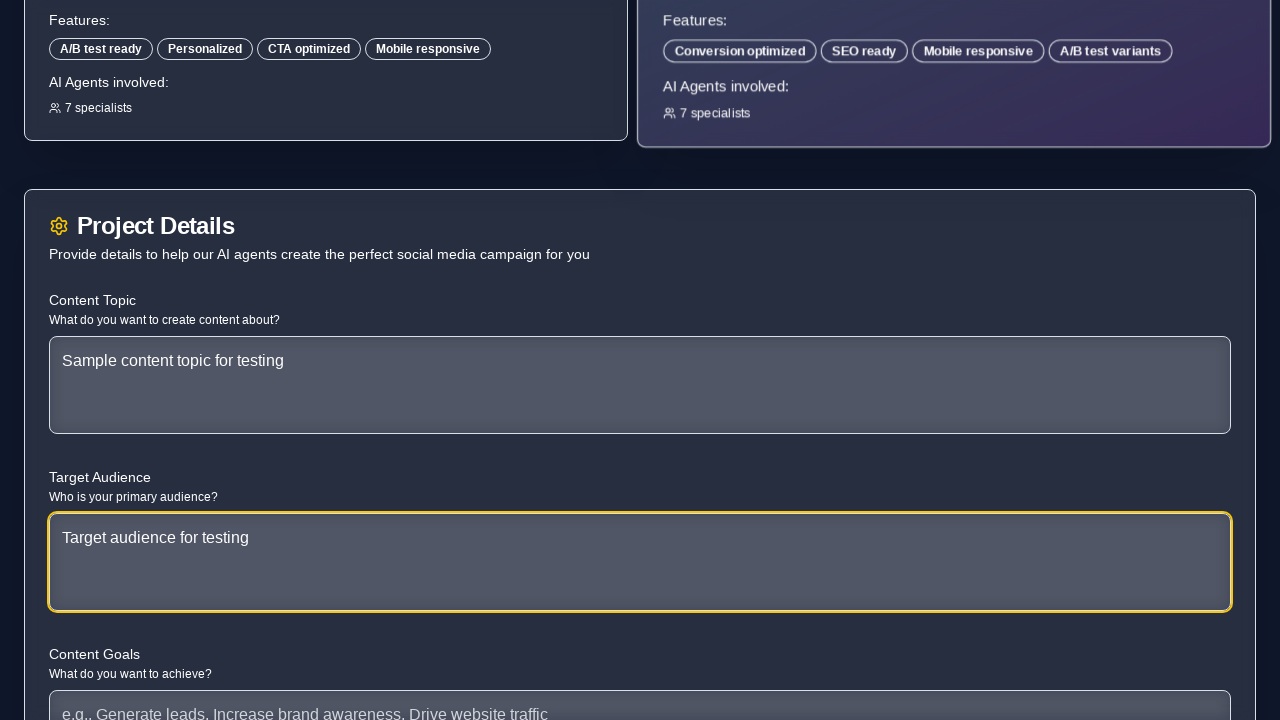

Filled third textarea with content goals on textarea >> nth=2
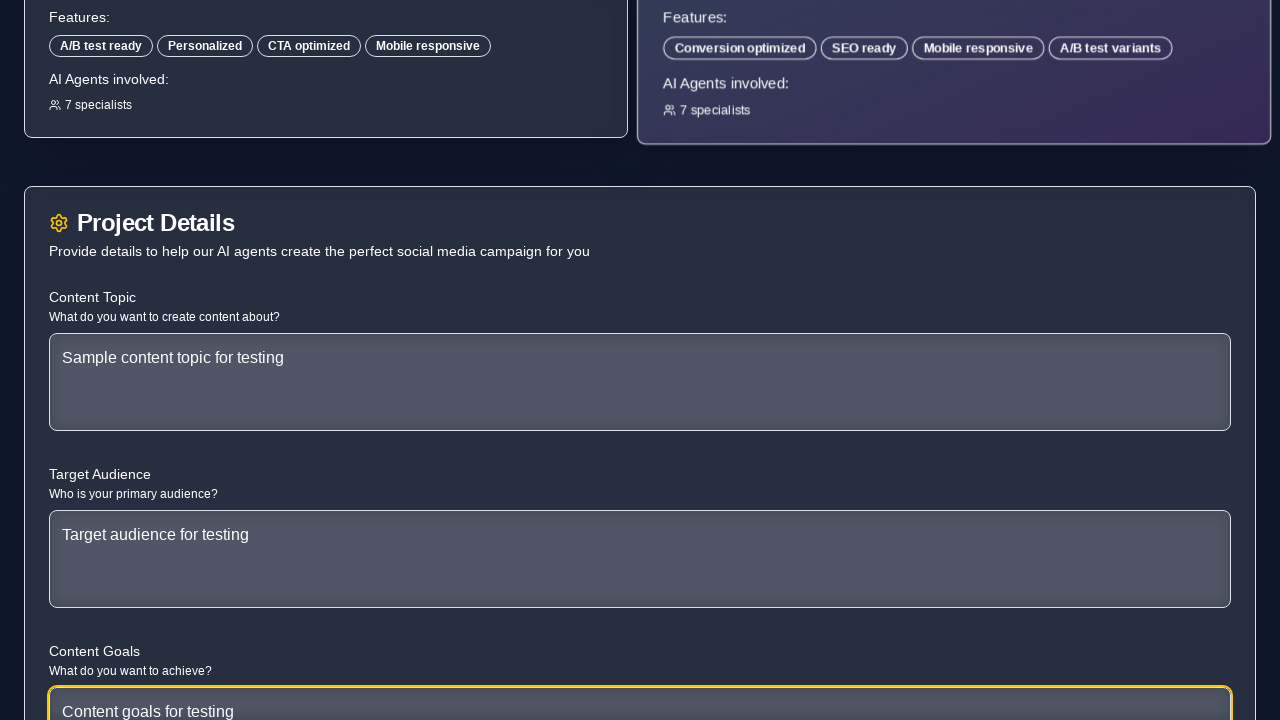

Navigated to create page for testing Email Campaign
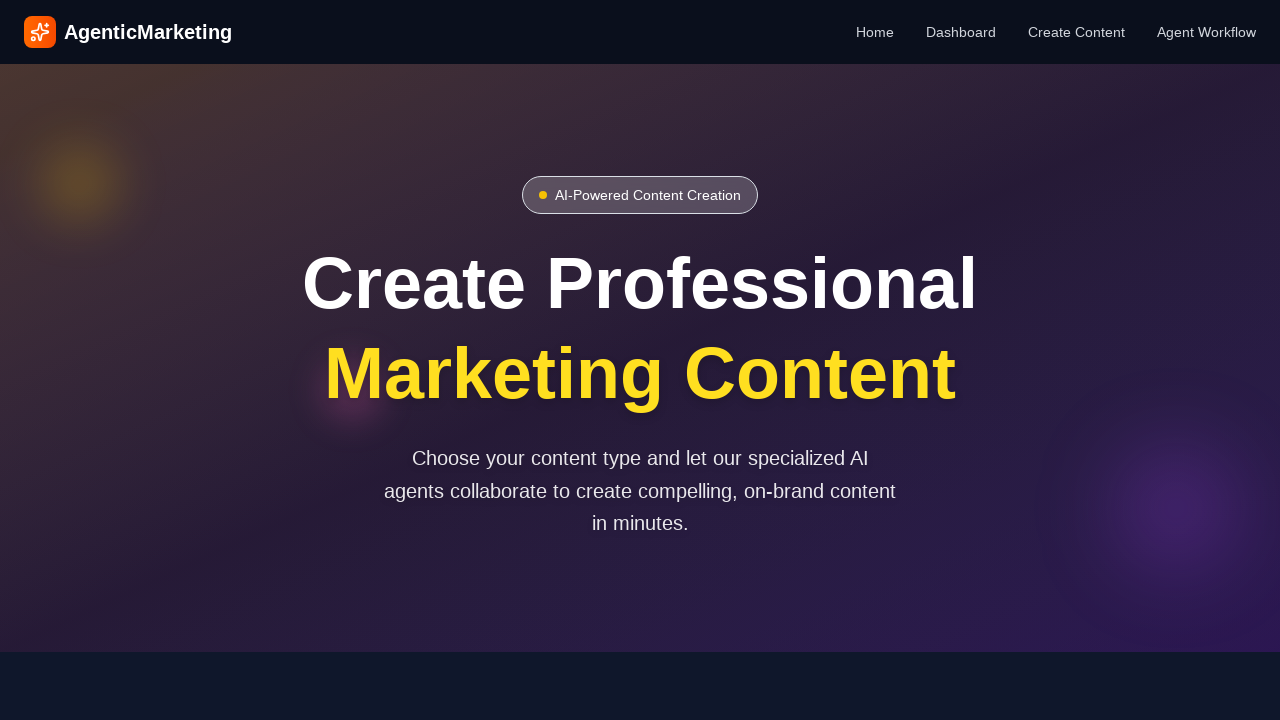

Waited for page to load (networkidle)
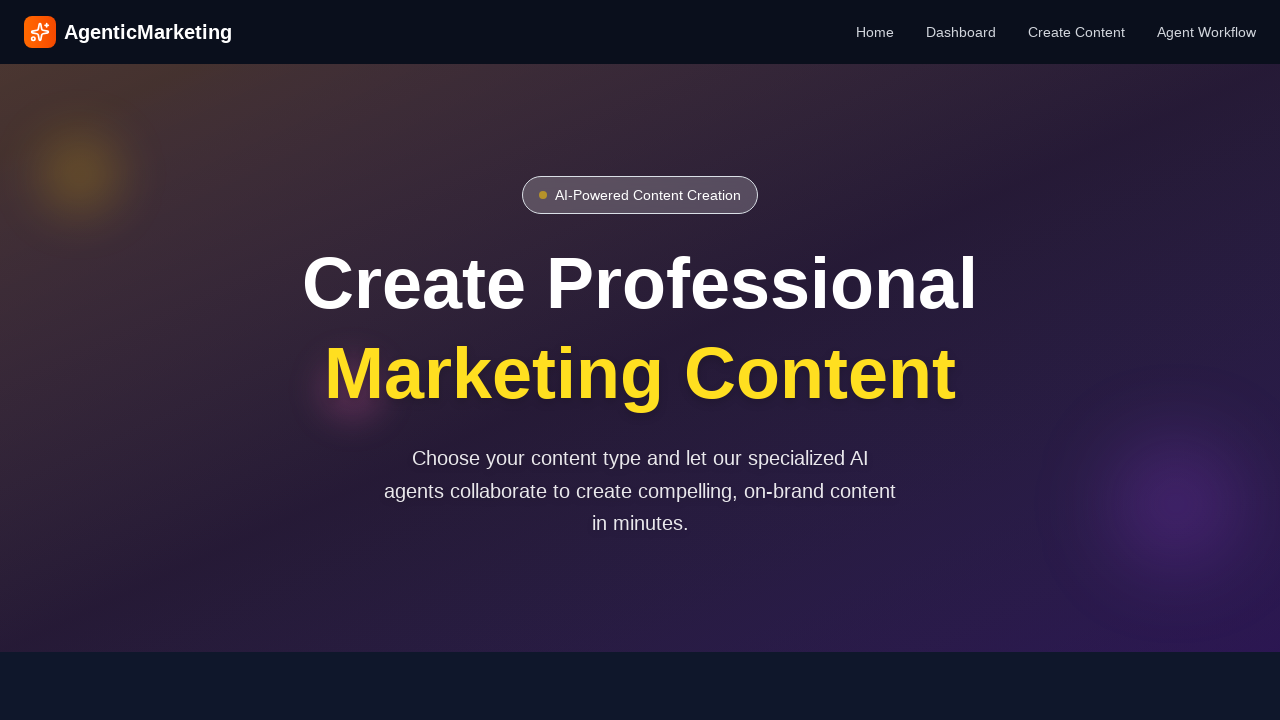

Scrolled to bottom of page to reveal content type options
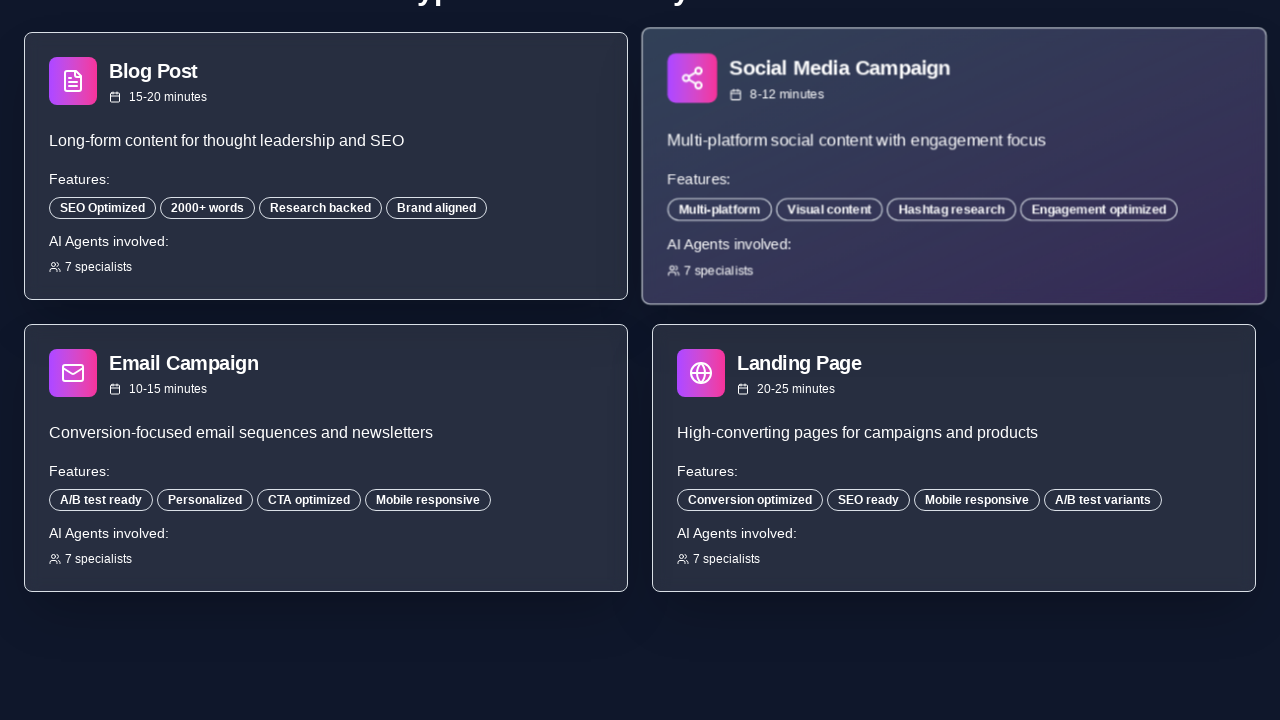

Located content type card for 'Email Campaign'
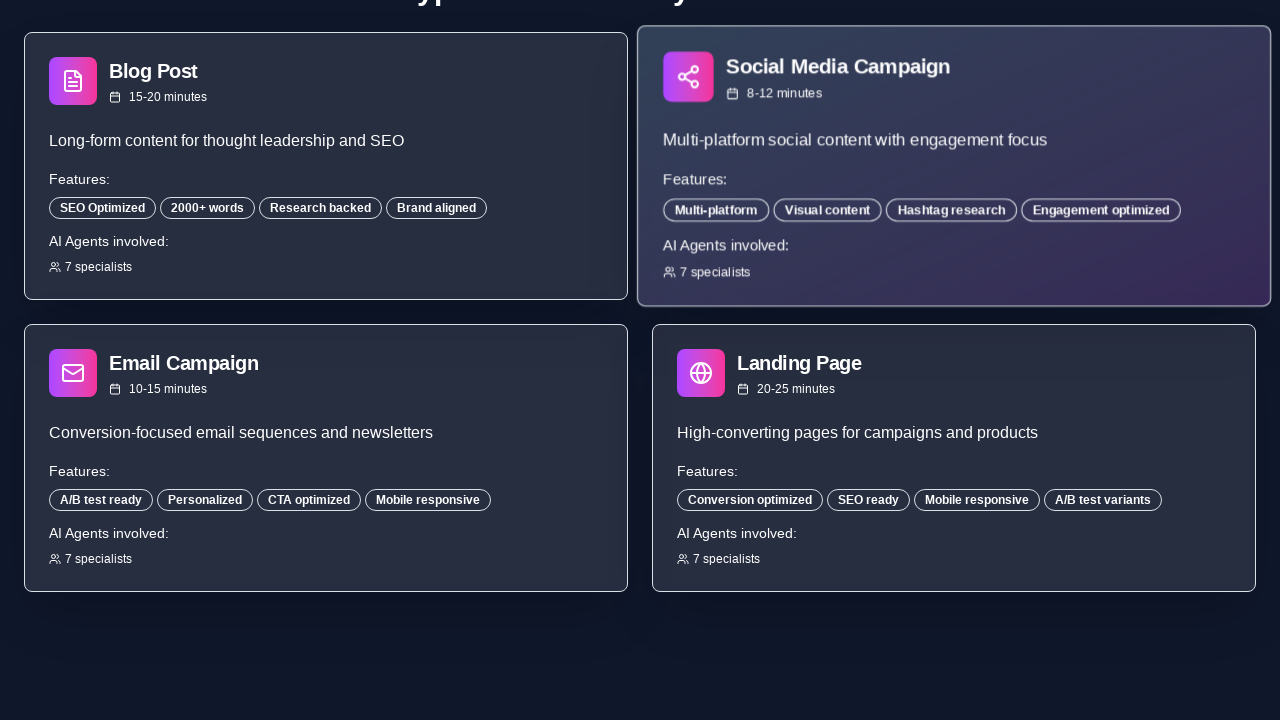

Clicked on 'Email Campaign' card at (326, 372) on text="Email Campaign" >> .. >> .. >> ..
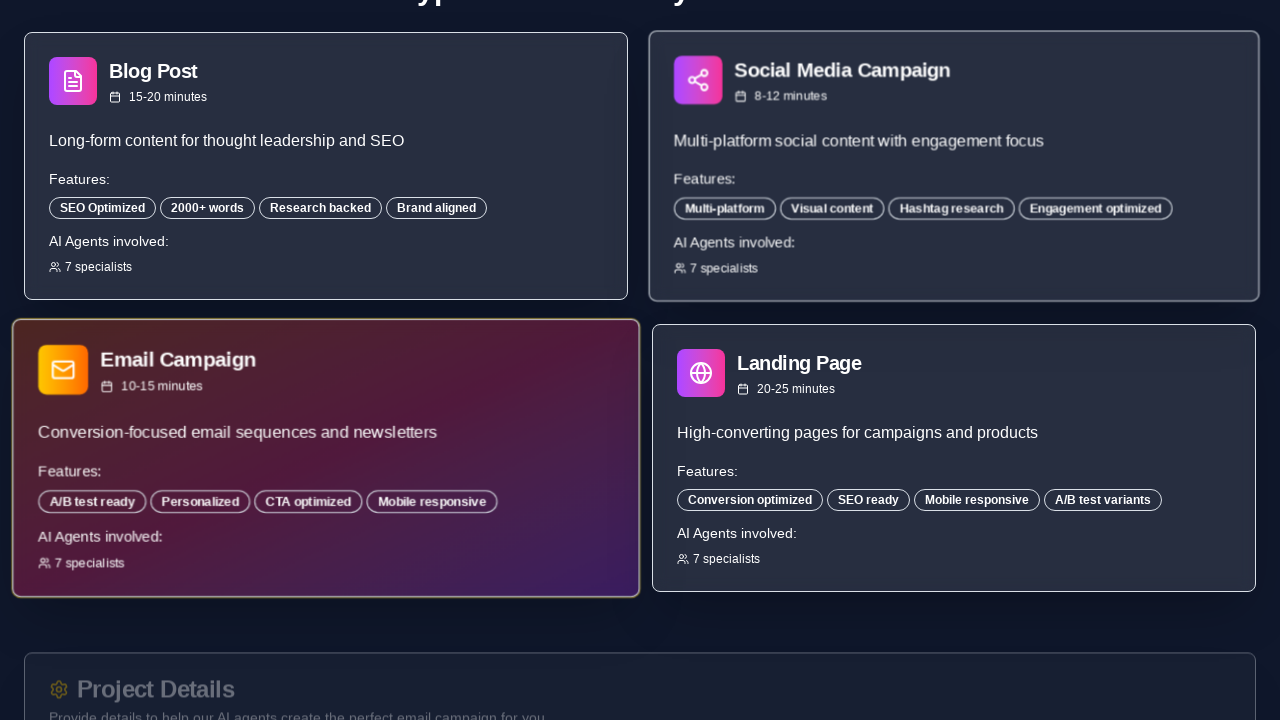

Waited for form to appear
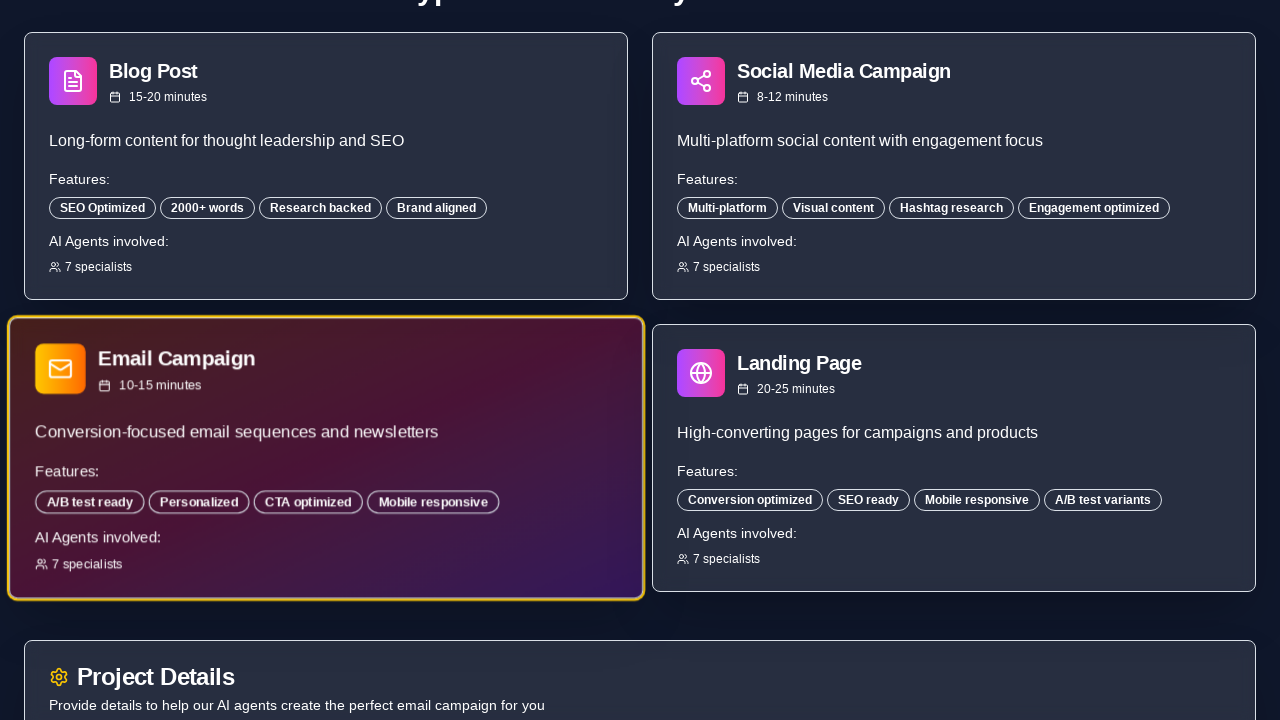

Found 4 textarea fields in form
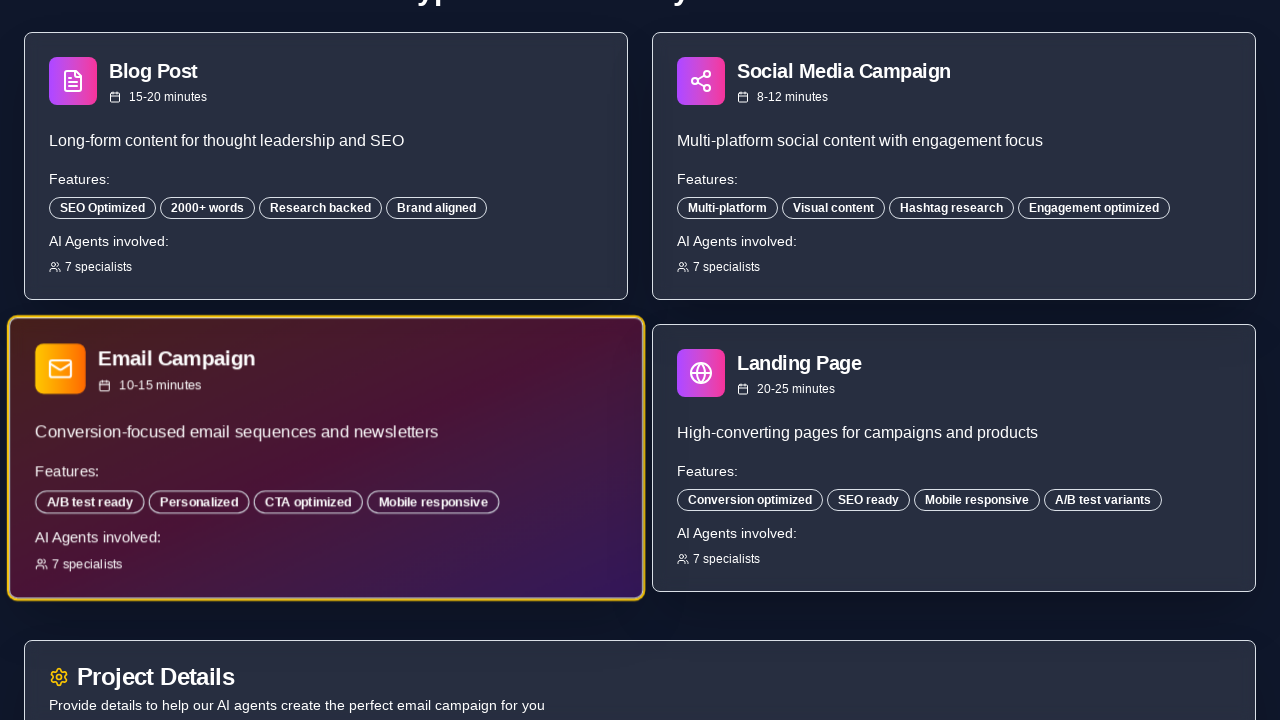

Filled first textarea with sample content topic on textarea >> nth=0
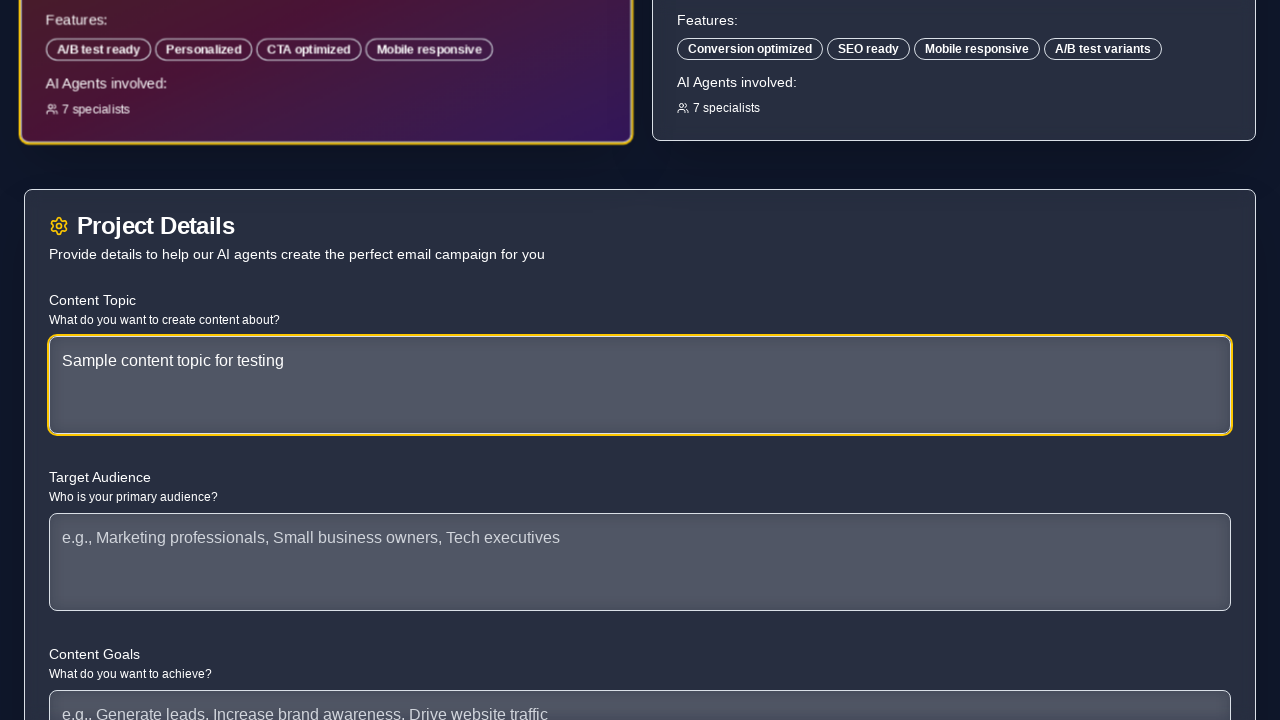

Filled second textarea with target audience on textarea >> nth=1
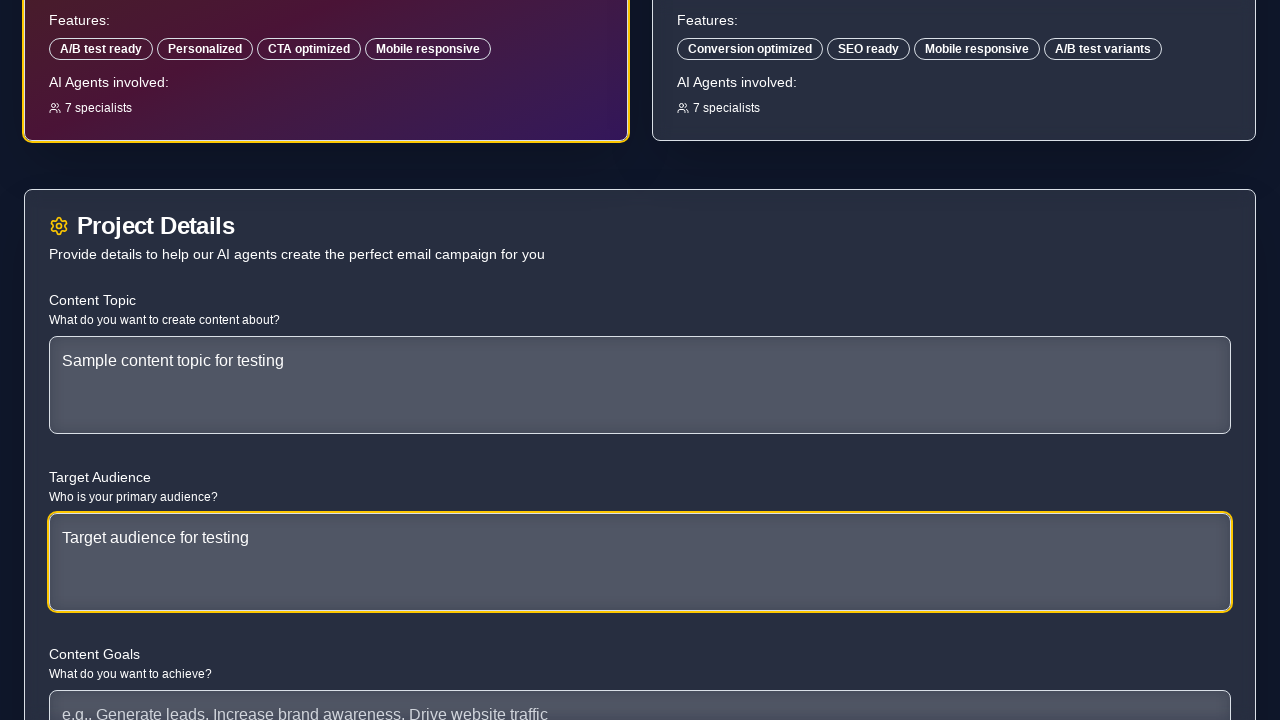

Filled third textarea with content goals on textarea >> nth=2
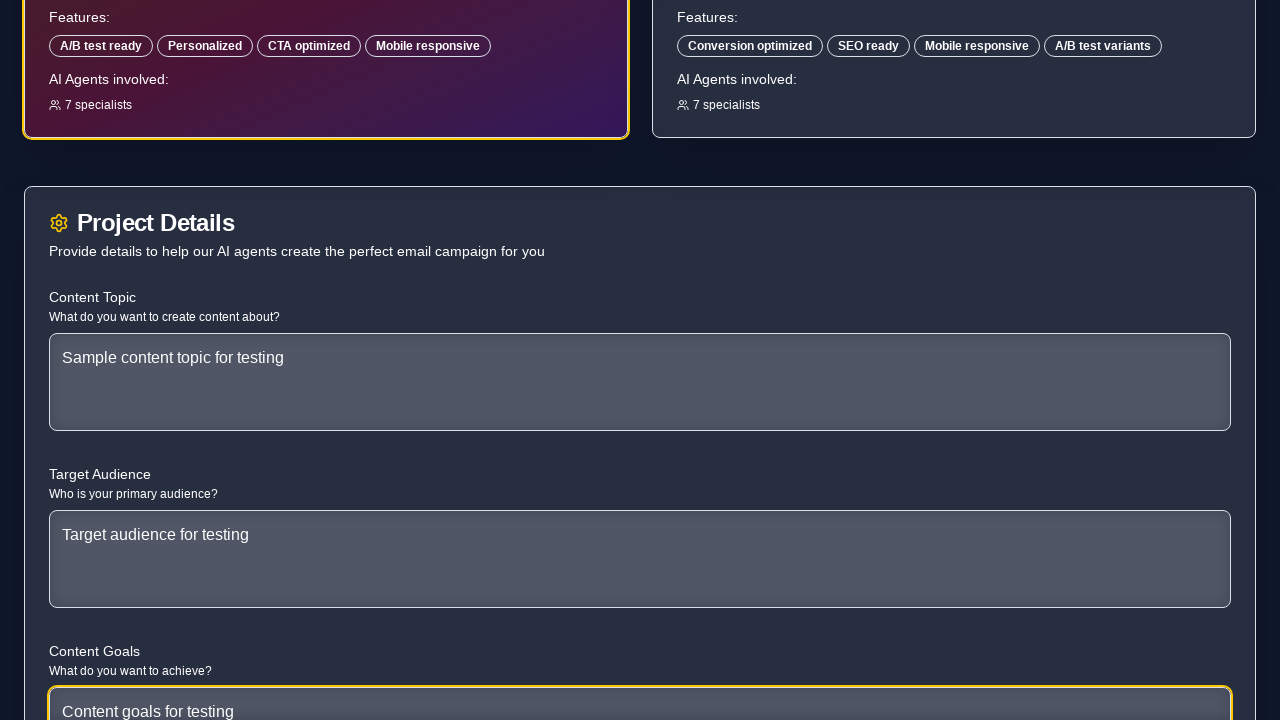

Navigated to create page for testing Landing Page
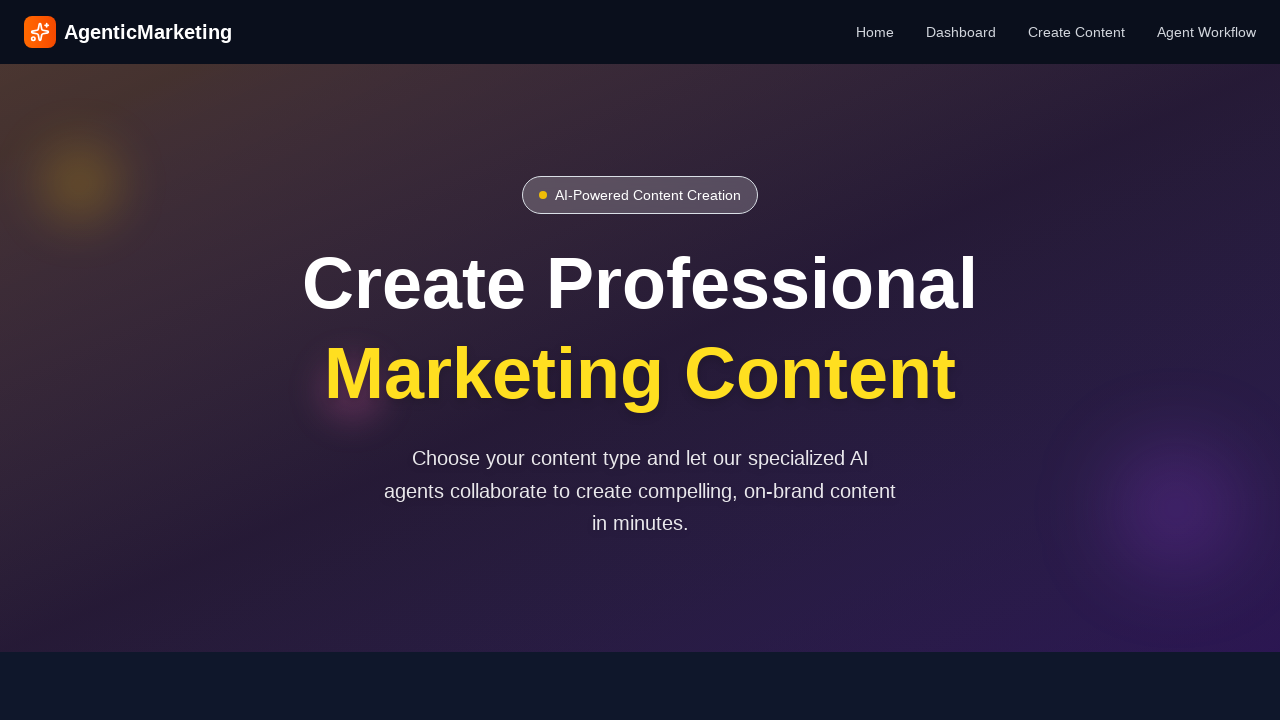

Waited for page to load (networkidle)
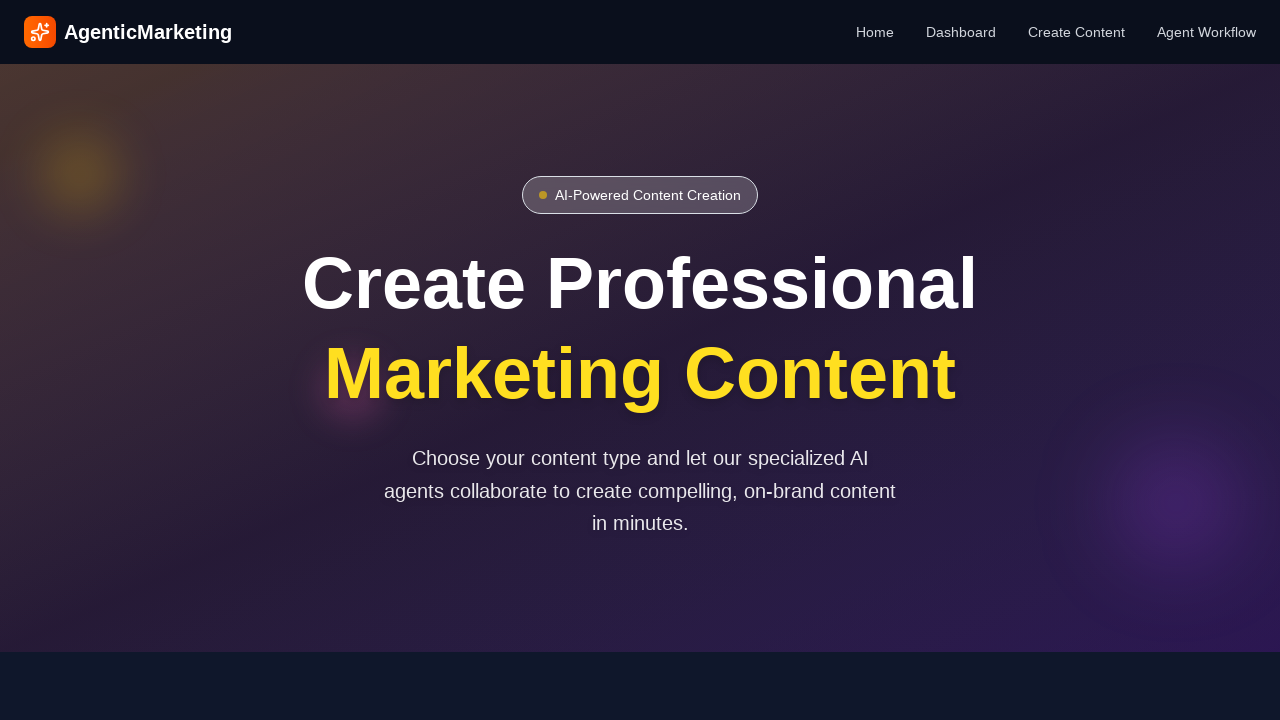

Scrolled to bottom of page to reveal content type options
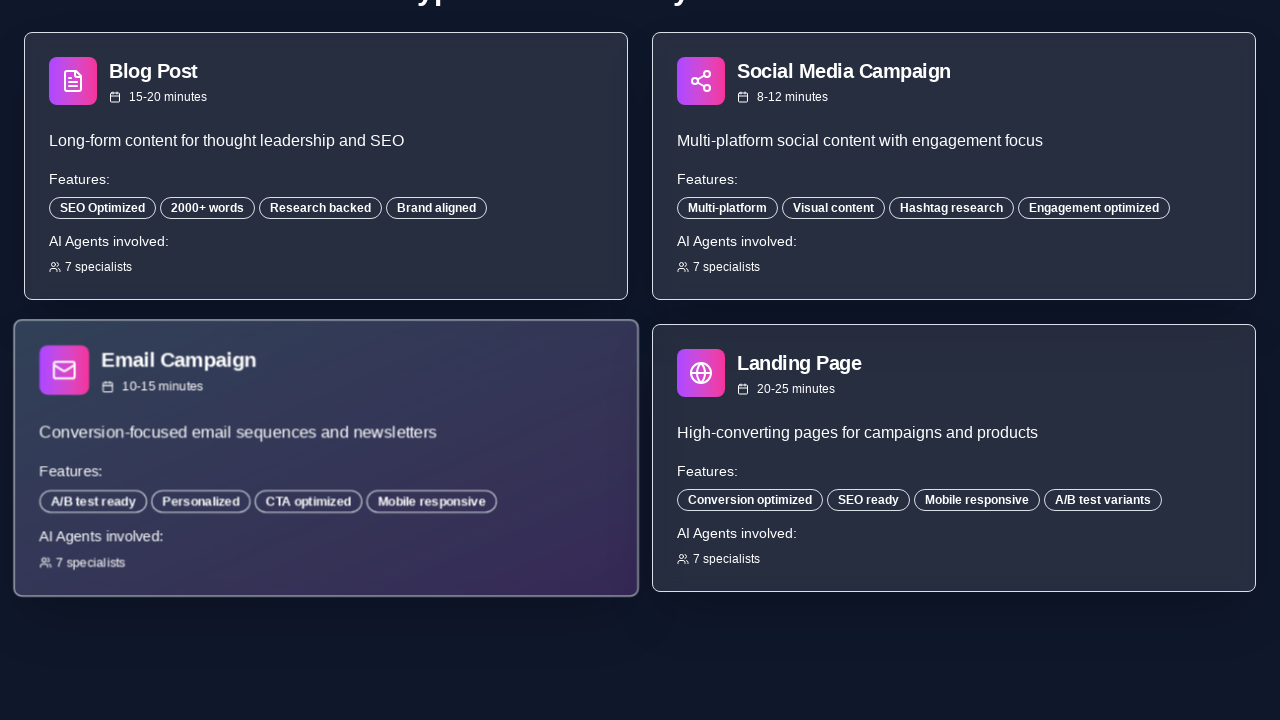

Located content type card for 'Landing Page'
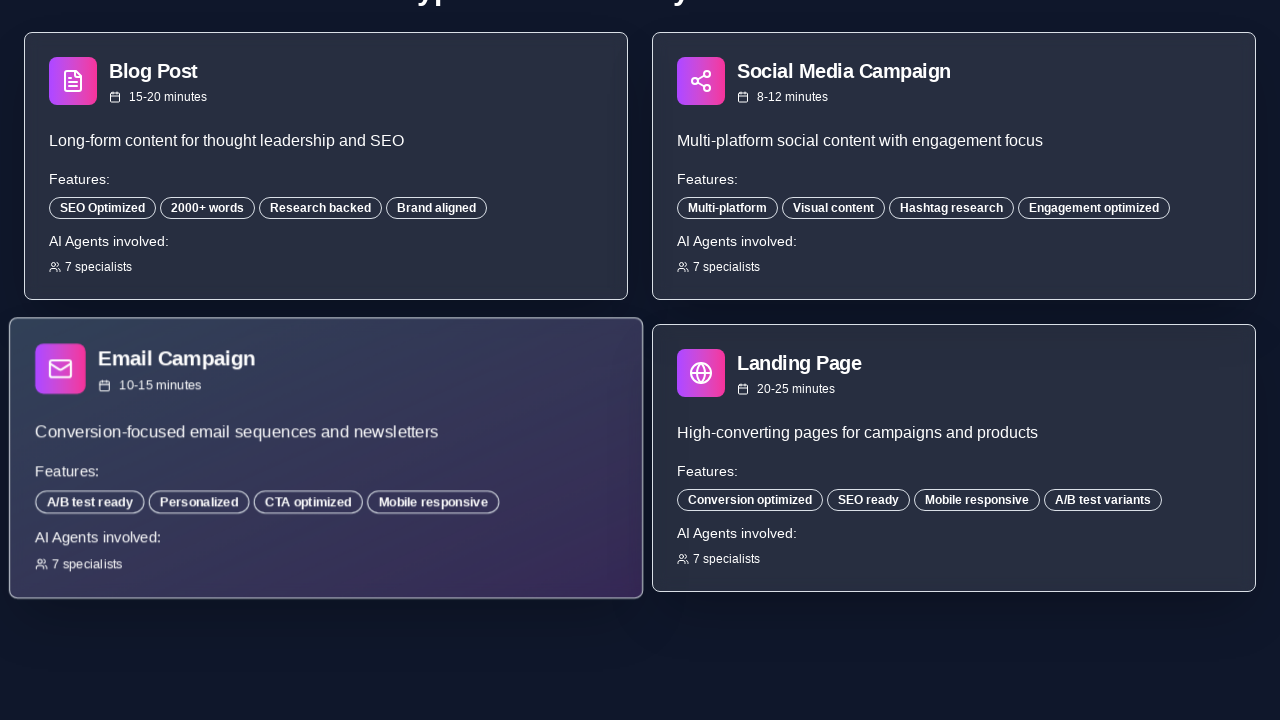

Clicked on 'Landing Page' card at (954, 372) on text="Landing Page" >> .. >> .. >> ..
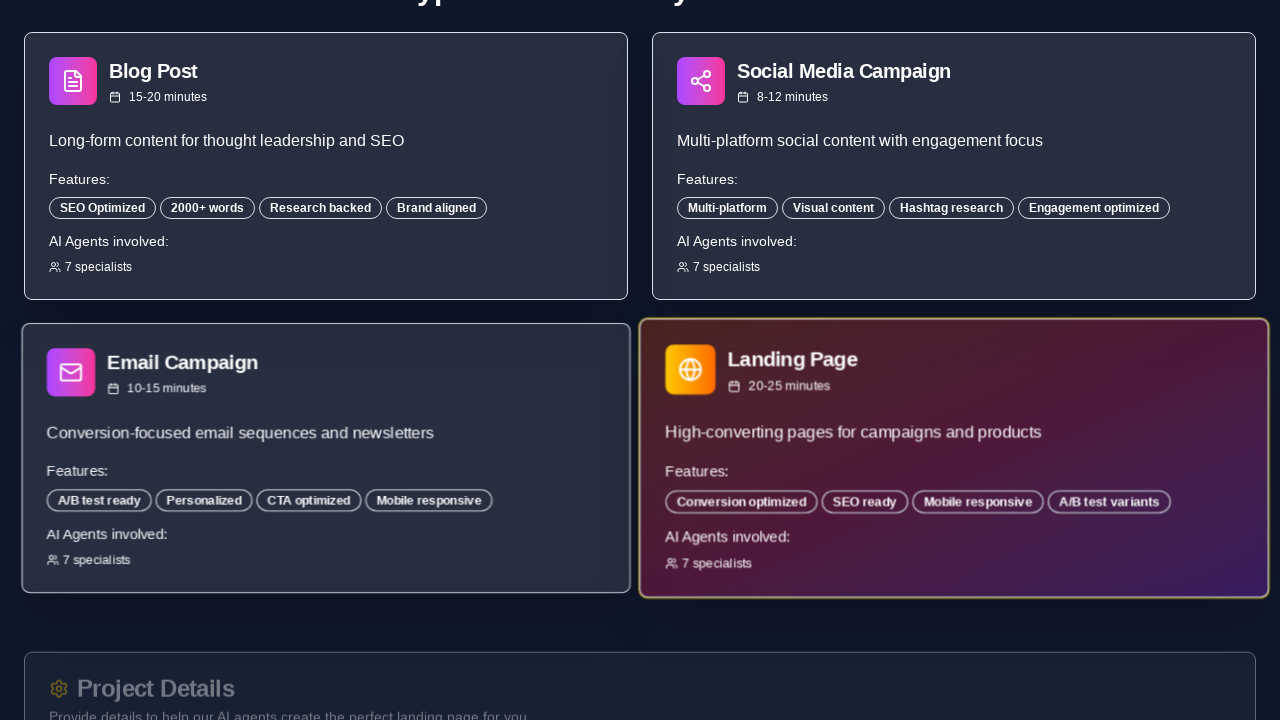

Waited for form to appear
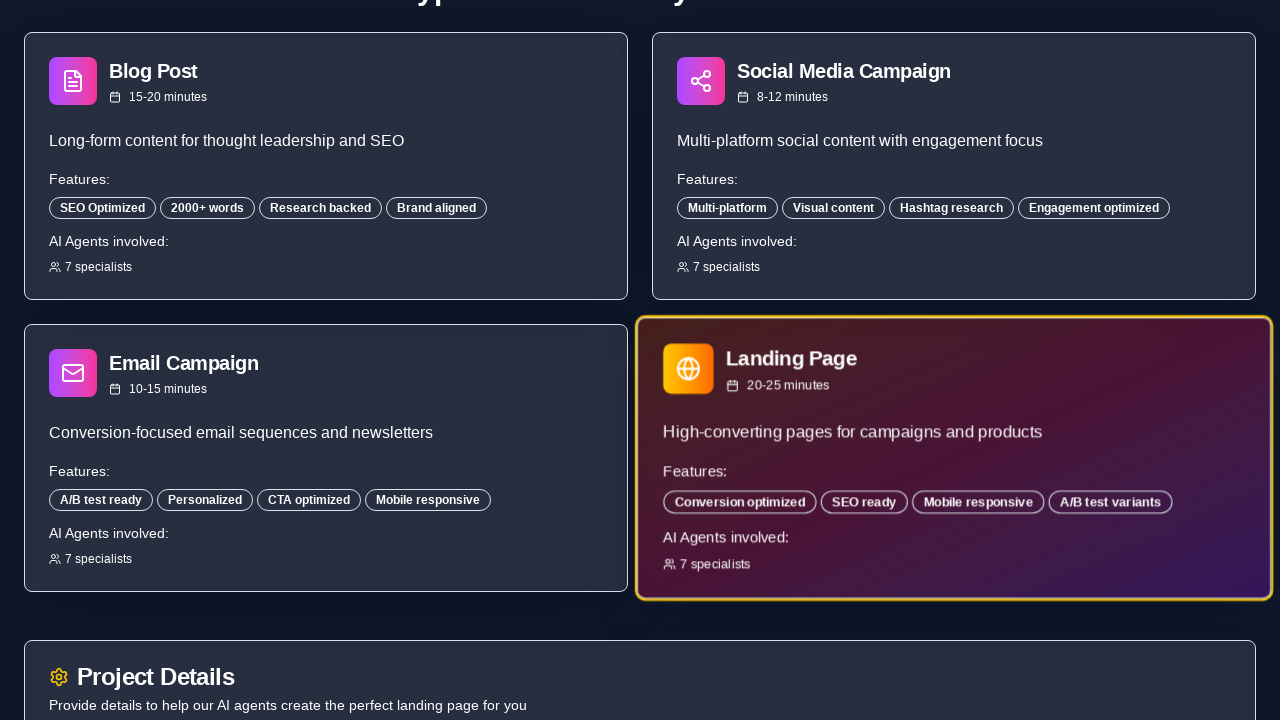

Found 4 textarea fields in form
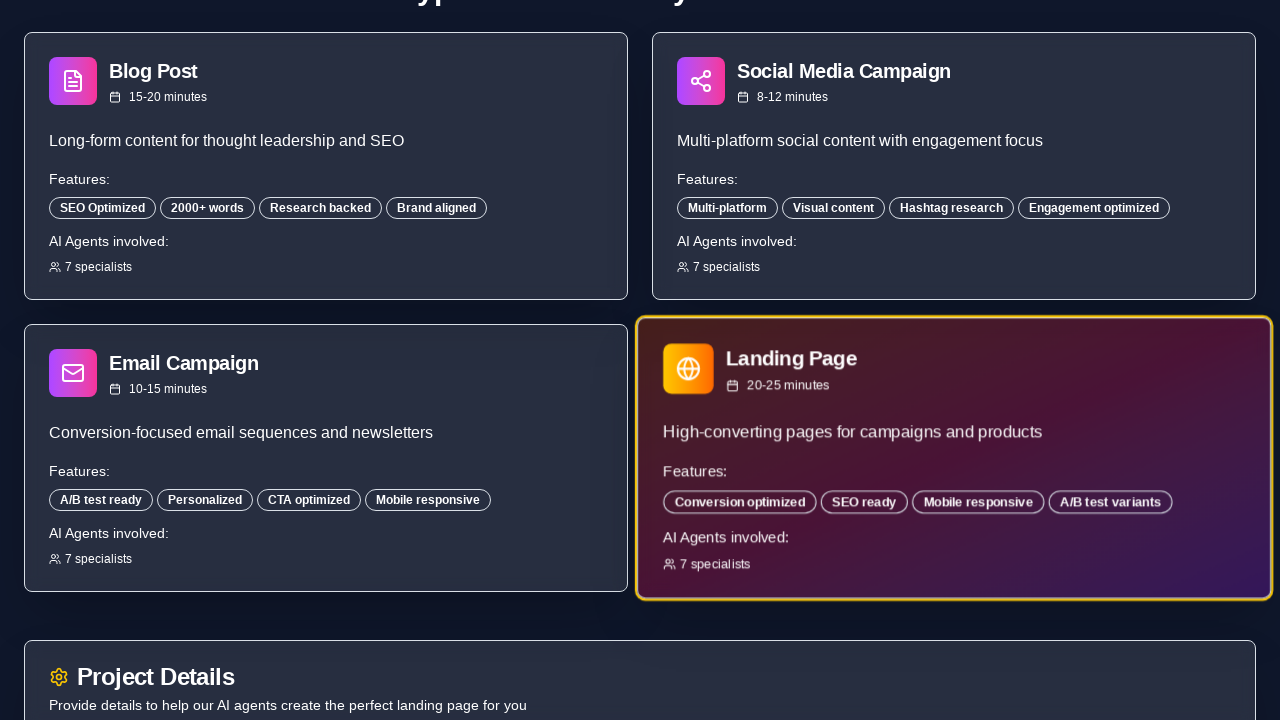

Filled first textarea with sample content topic on textarea >> nth=0
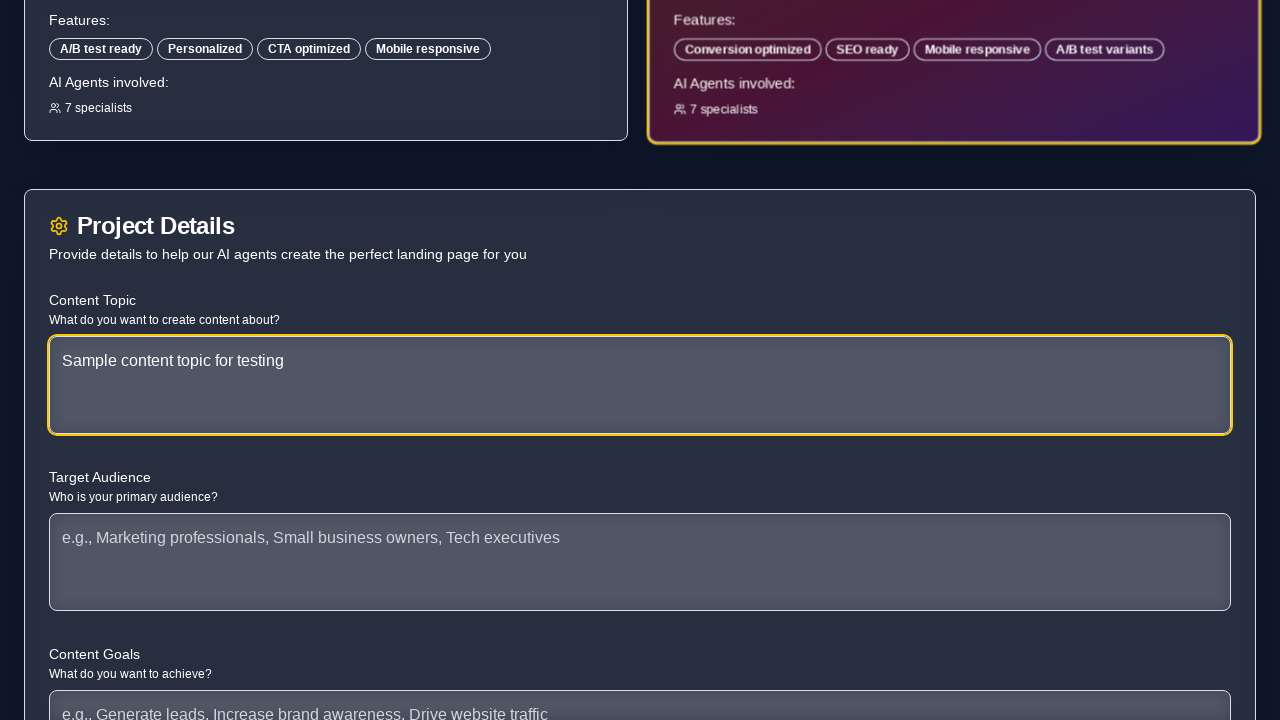

Filled second textarea with target audience on textarea >> nth=1
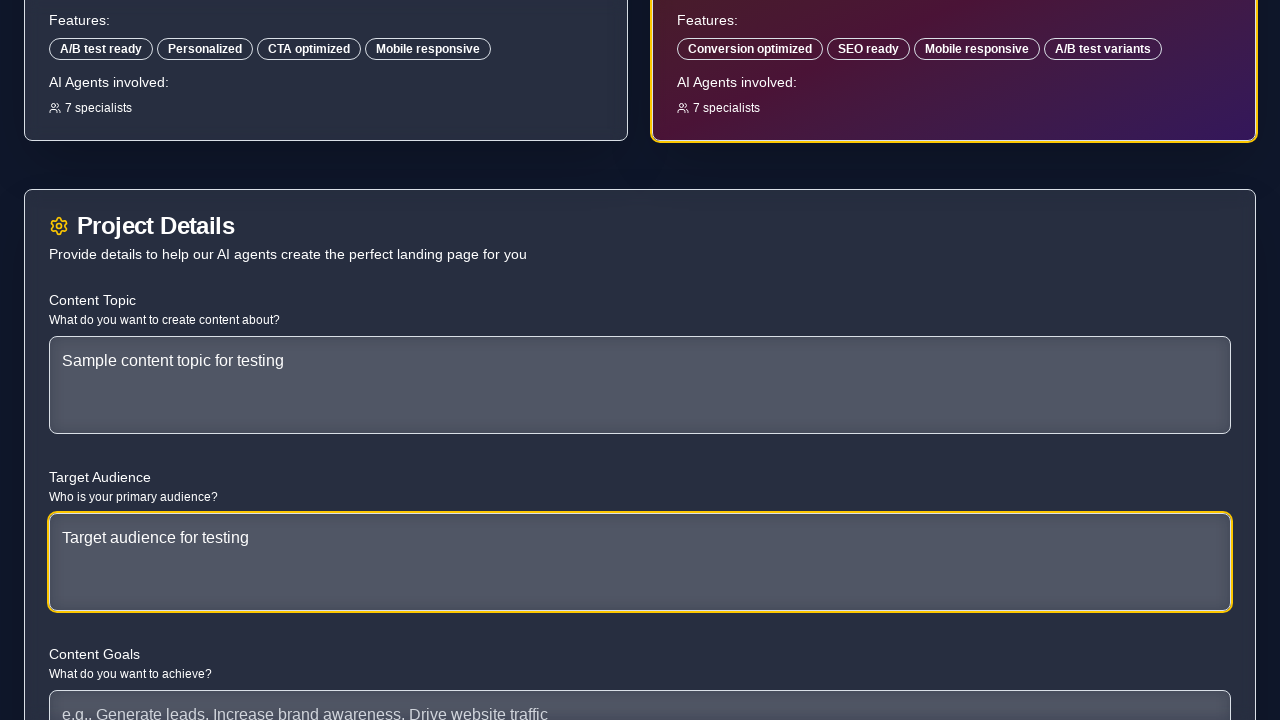

Filled third textarea with content goals on textarea >> nth=2
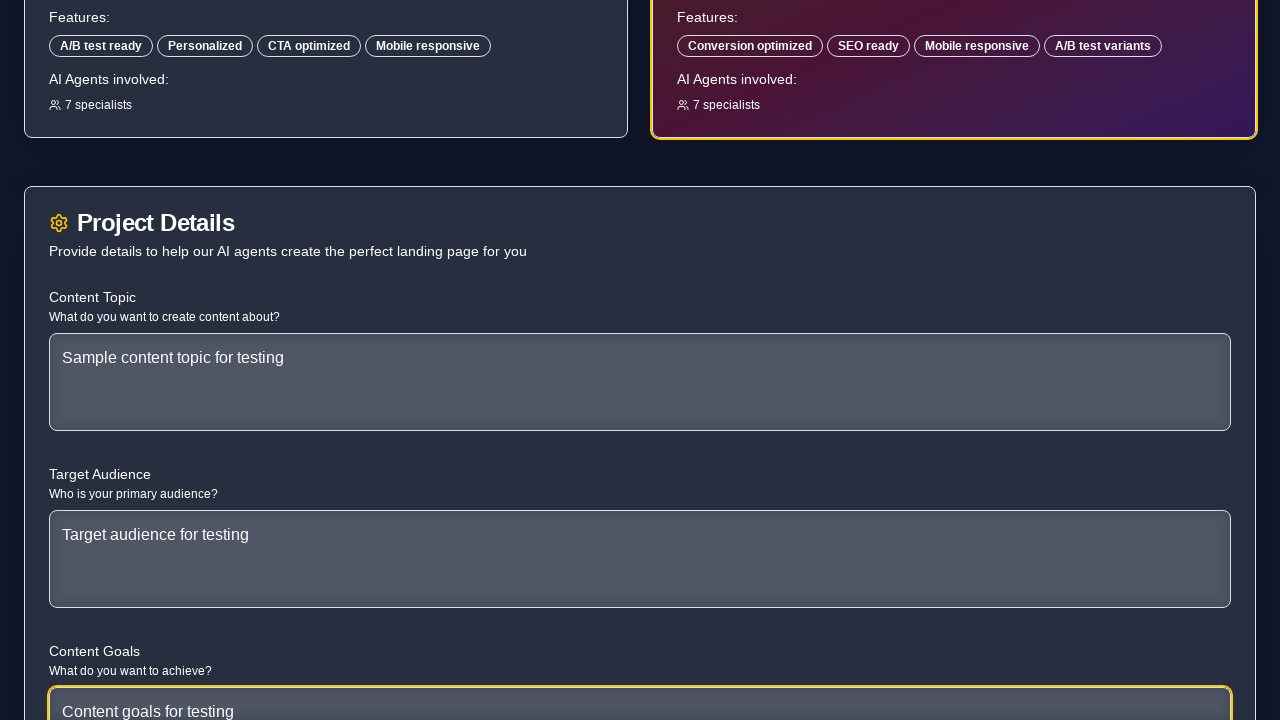

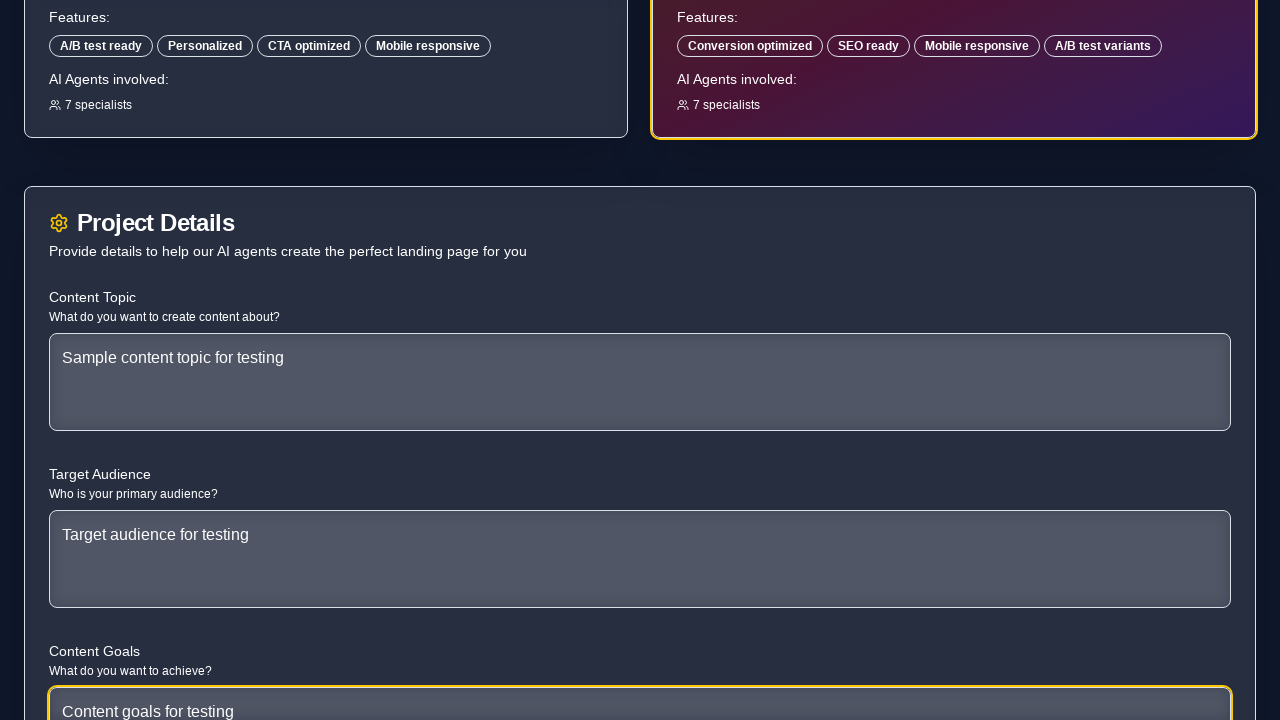